Verifies that clicking Buy Now button redirects user to checkout popup on Midtrans demo site

Starting URL: https://demo.midtrans.com/

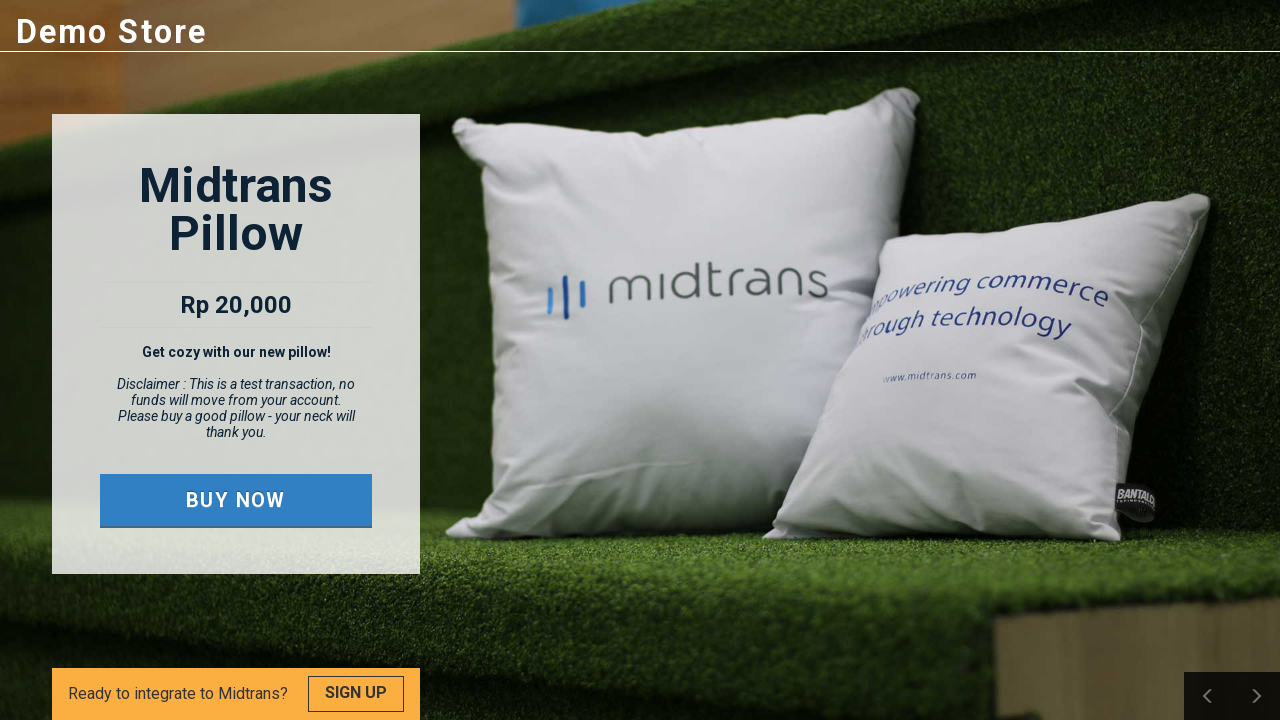

Navigated to Midtrans demo site
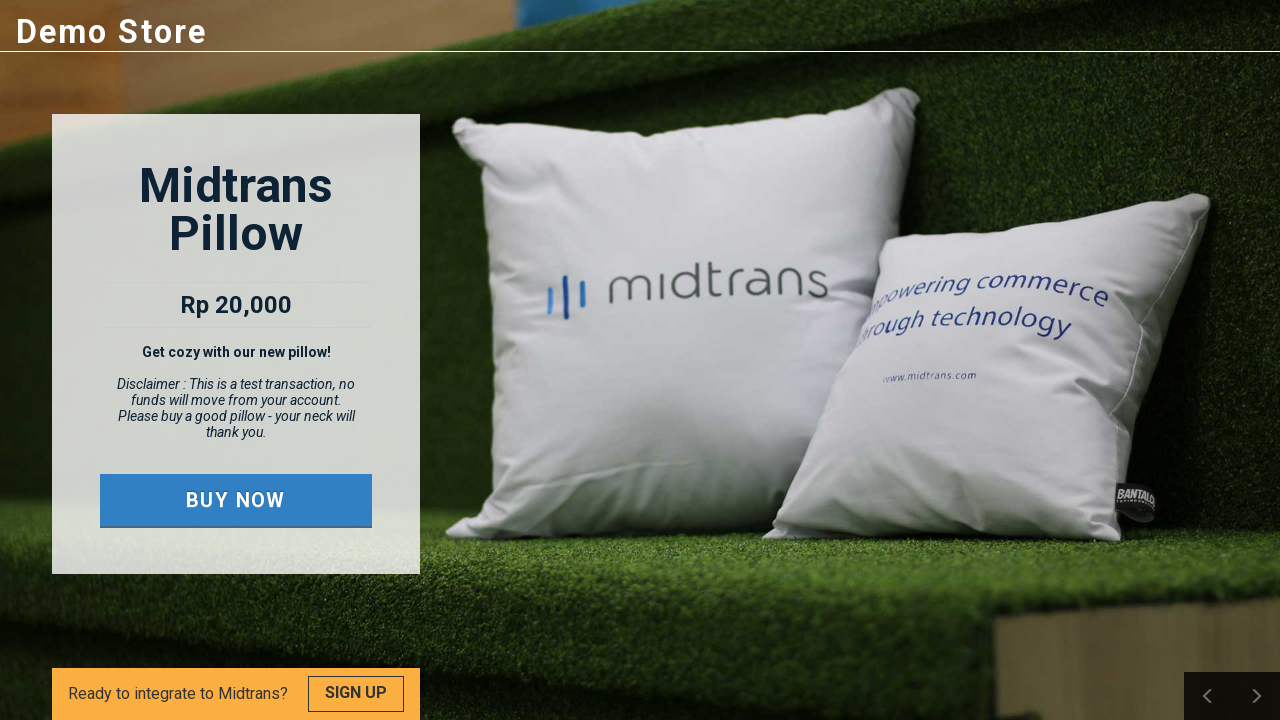

Clicked Buy Now button at (236, 500) on text=Buy Now
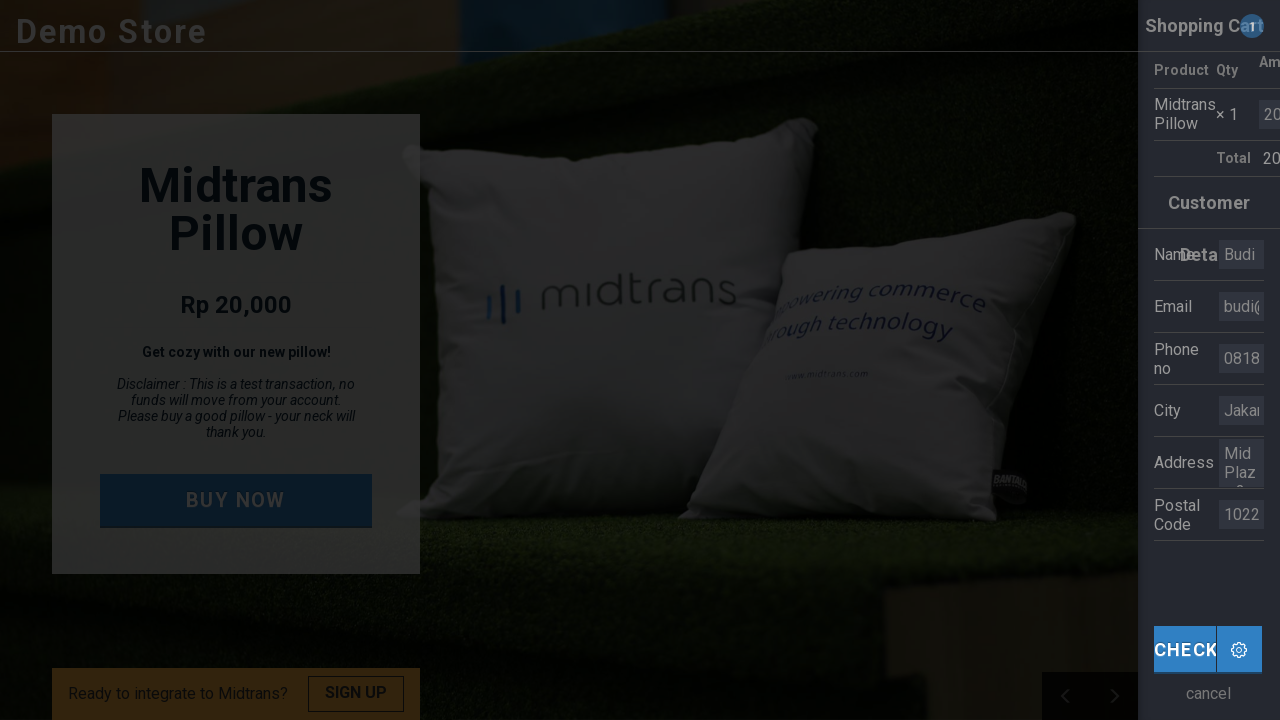

Checkout popup loaded and is now visible
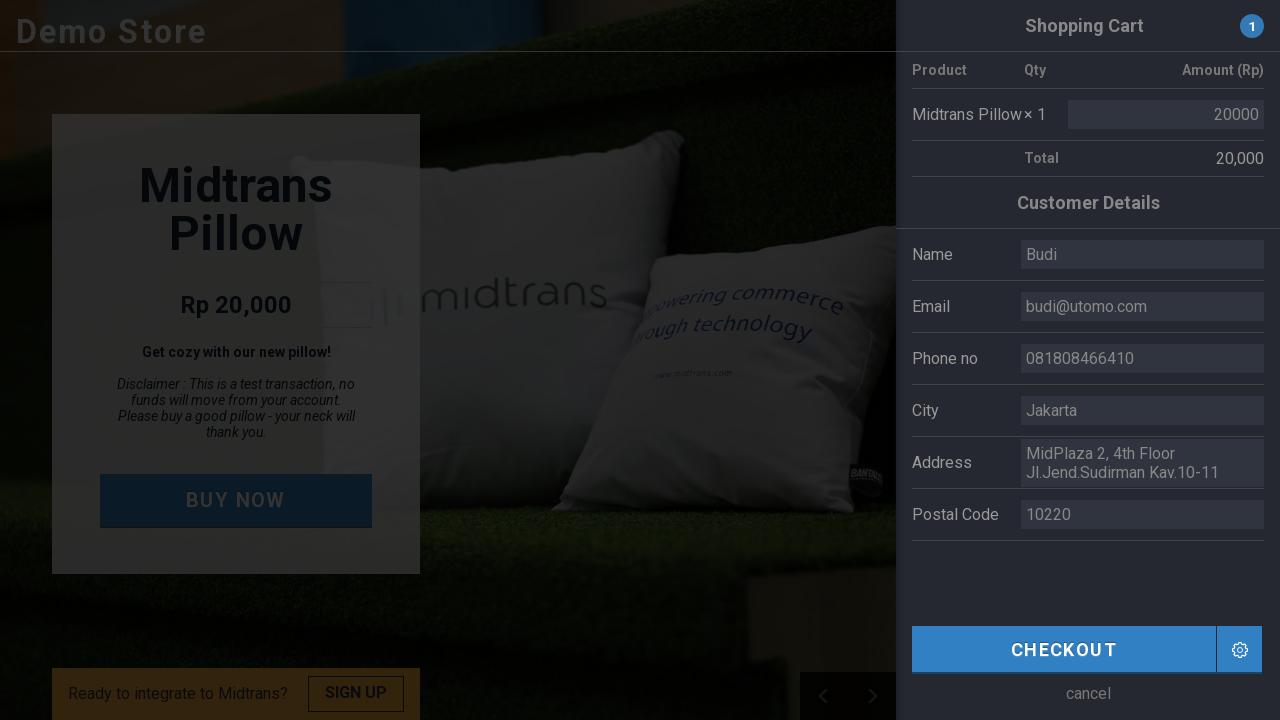

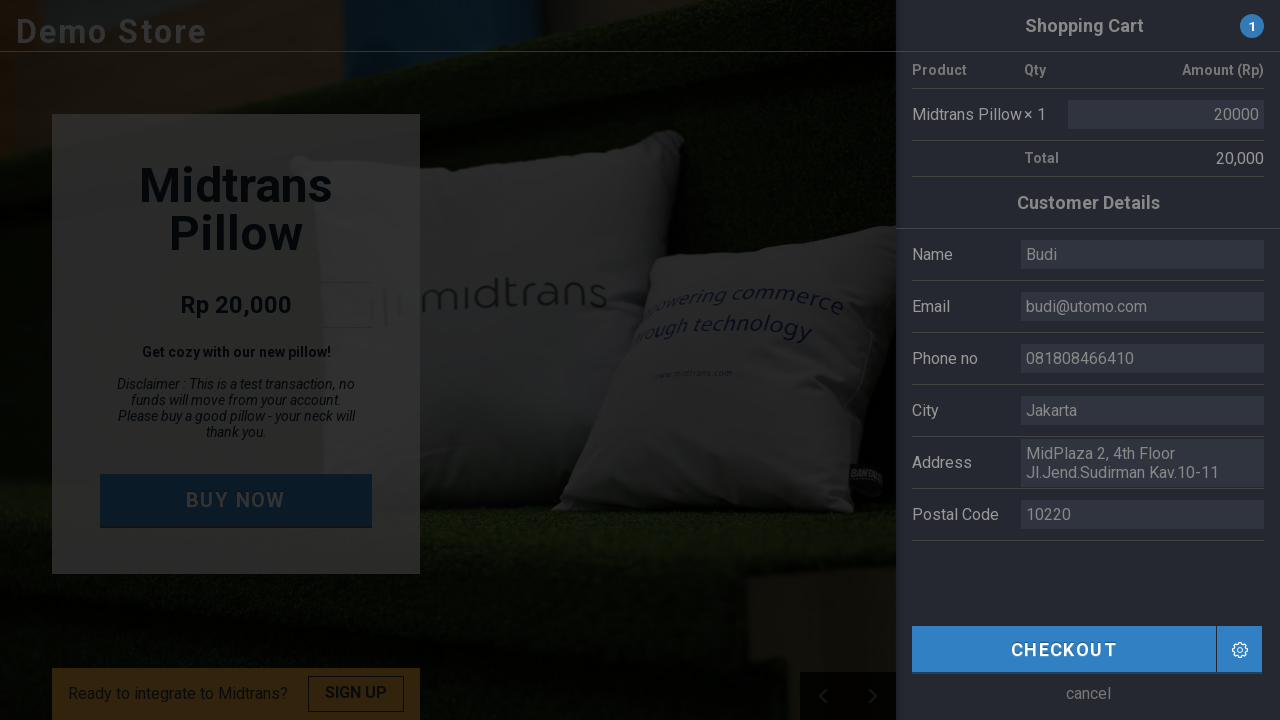